Tests a multiple-select dropdown by selecting multiple months (March, May, September, November) and verifying all are selected.

Starting URL: http://multiple-select.wenzhixin.net.cn/templates/template.html?v=189&url=basic.html

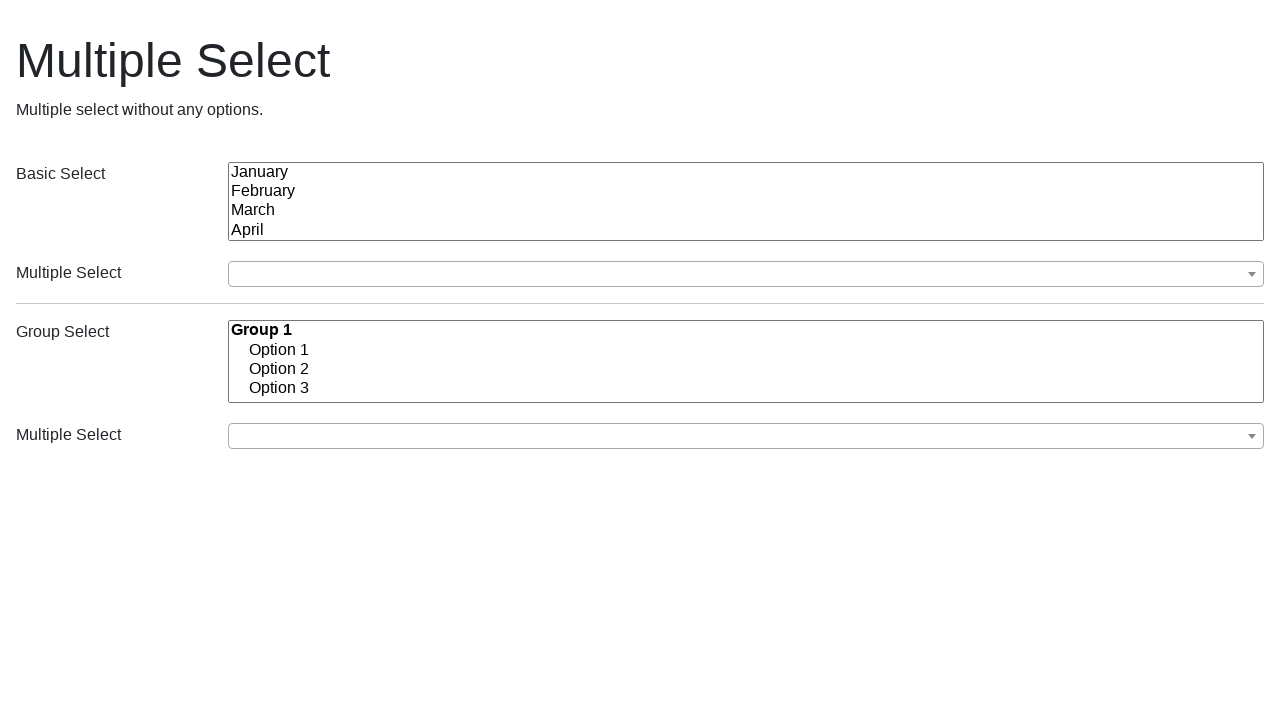

Clicked multi-select dropdown button at (746, 274) on button.ms-choice
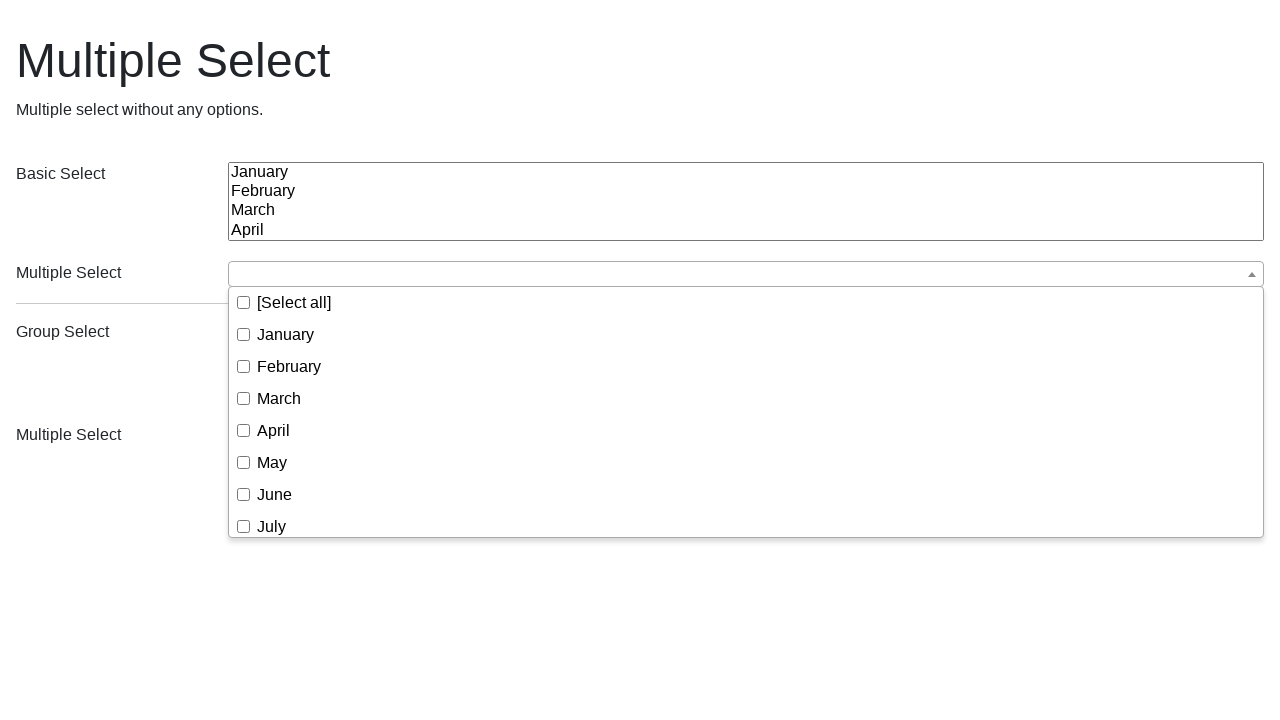

Multi-select dropdown menu loaded
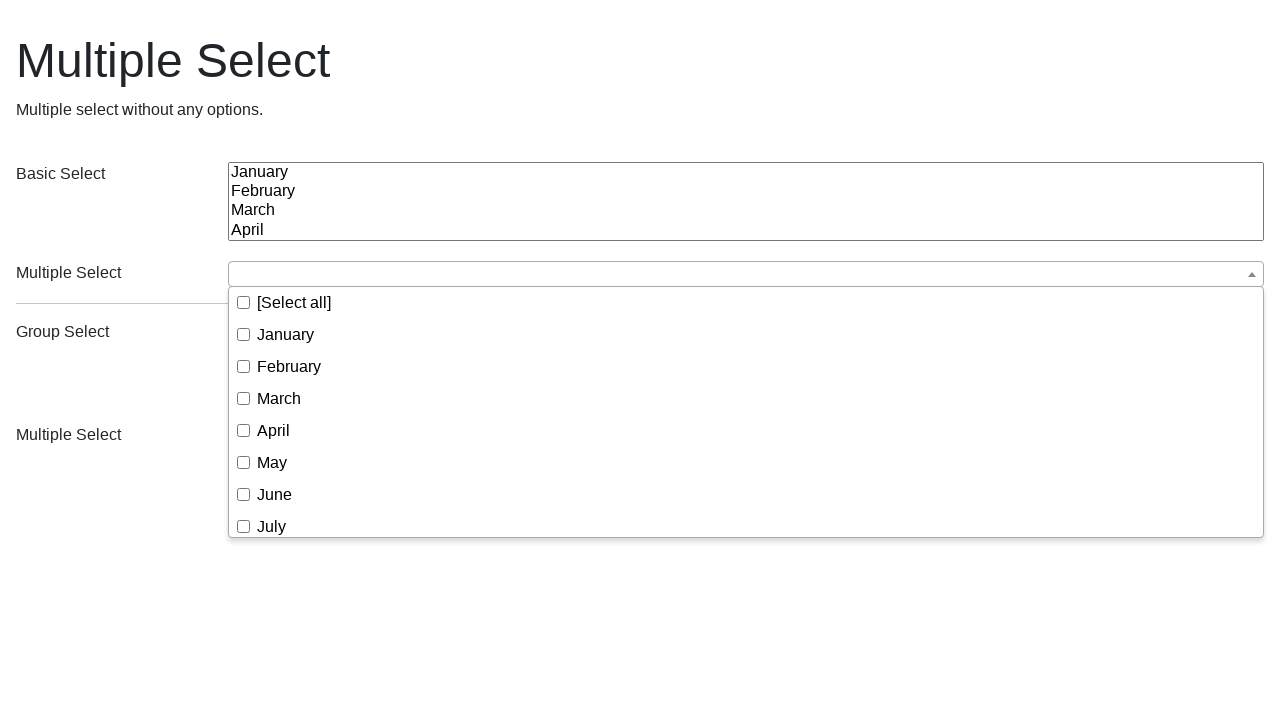

Selected March from dropdown at (279, 398) on (//div[@class='ms-drop bottom'])[1]//li//span[text()='March']
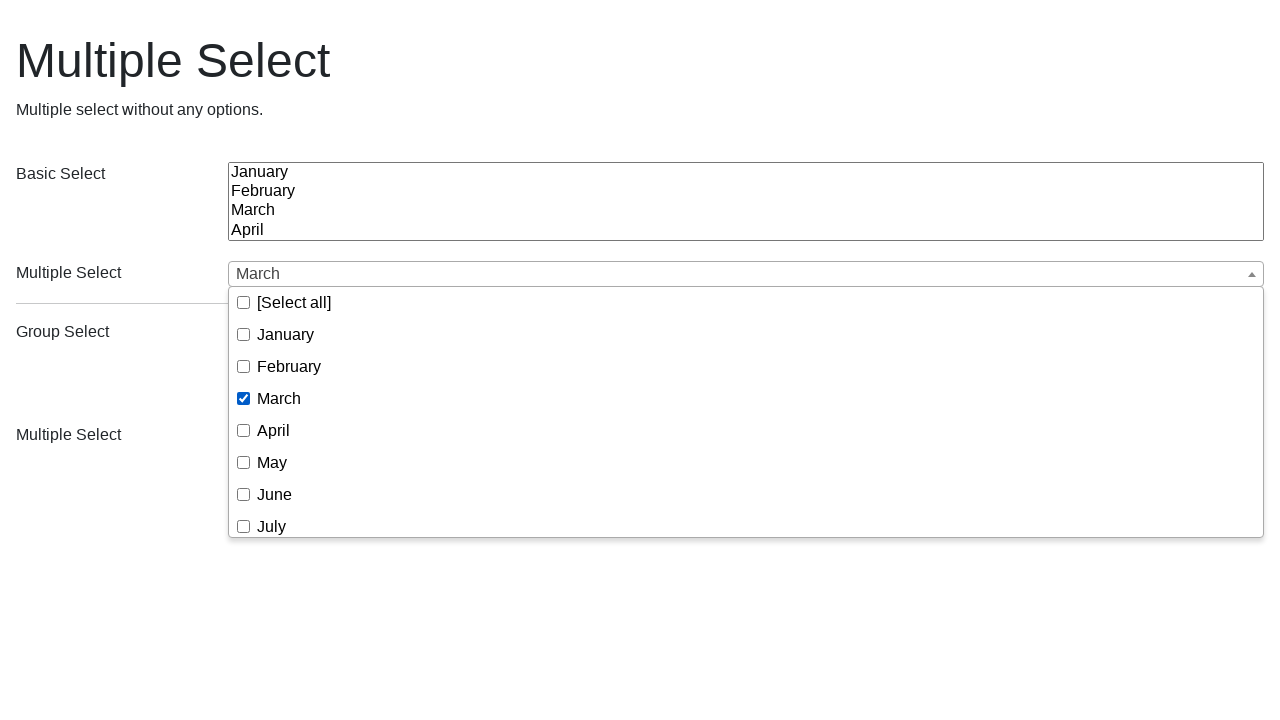

Selected May from dropdown at (272, 462) on (//div[@class='ms-drop bottom'])[1]//li//span[text()='May']
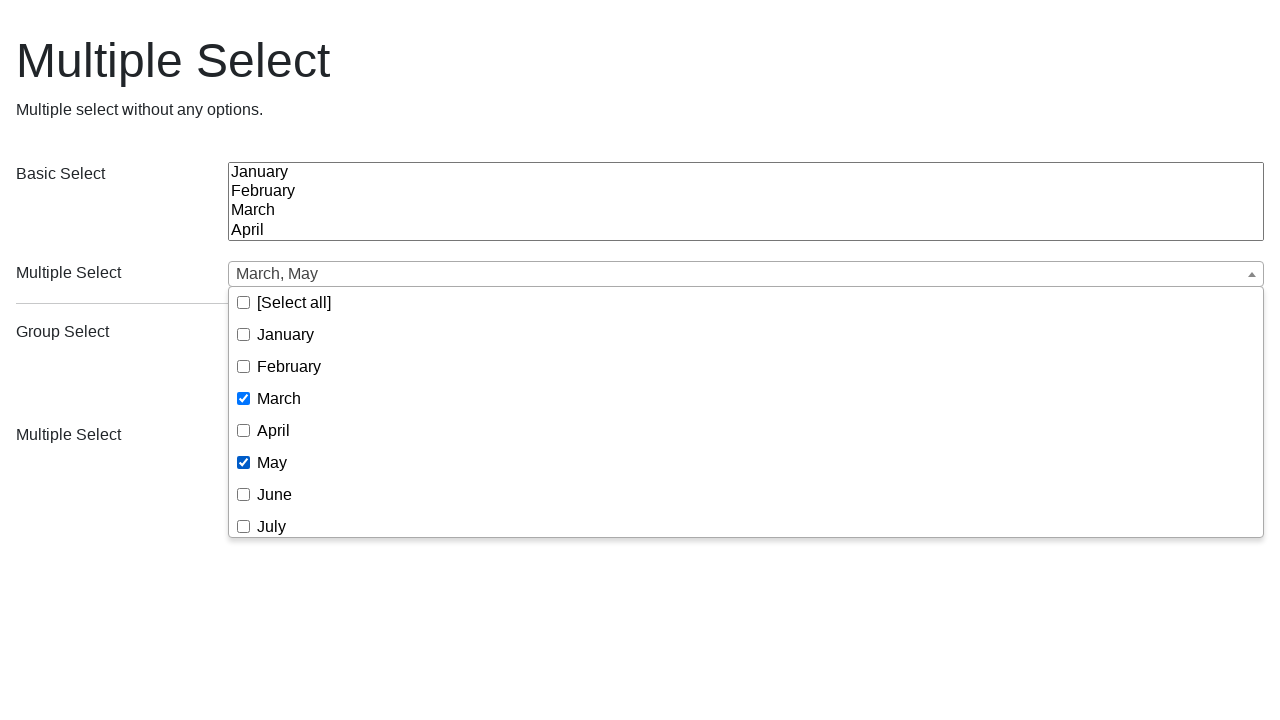

Selected September from dropdown at (296, 424) on (//div[@class='ms-drop bottom'])[1]//li//span[text()='September']
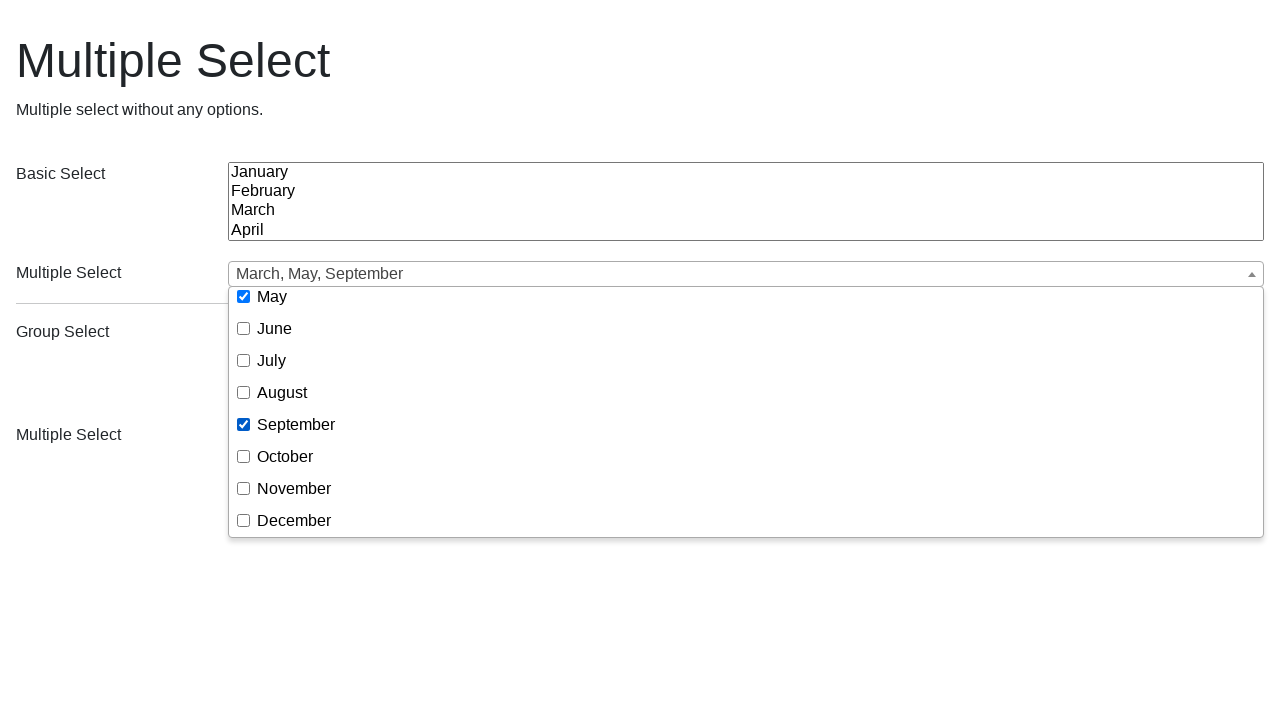

Selected November from dropdown at (294, 488) on (//div[@class='ms-drop bottom'])[1]//li//span[text()='November']
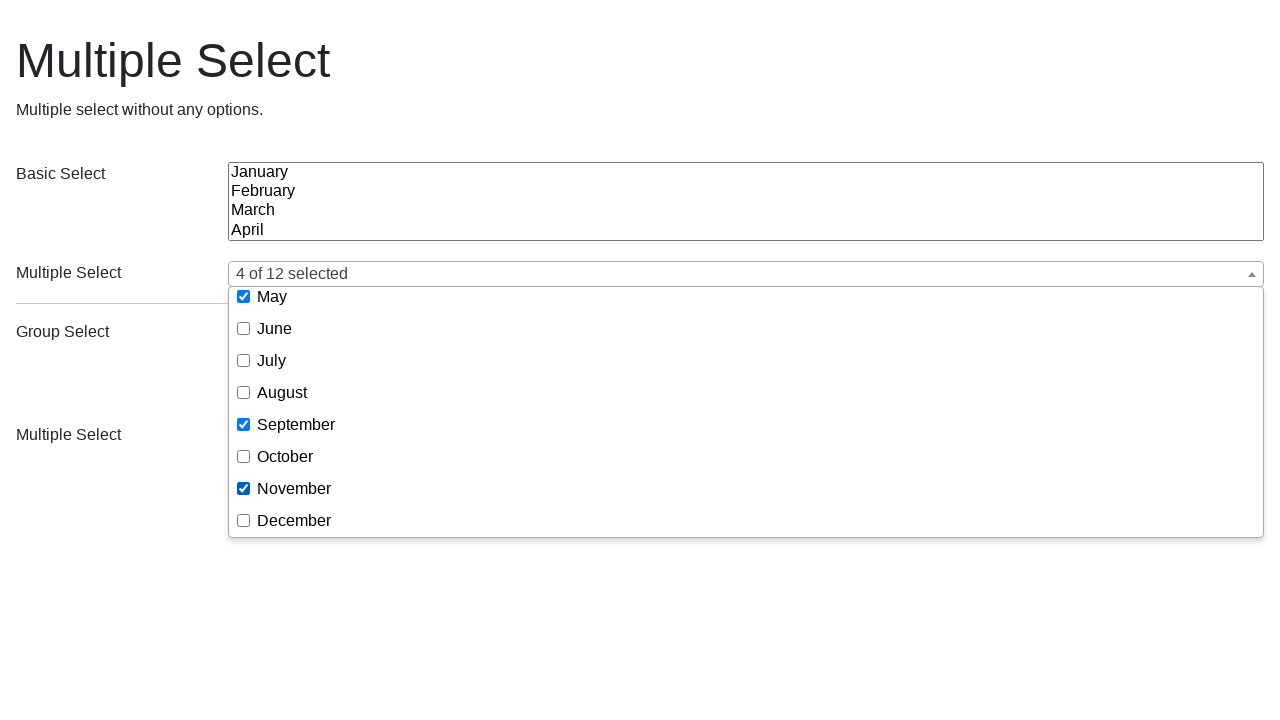

Verified selected items are displayed
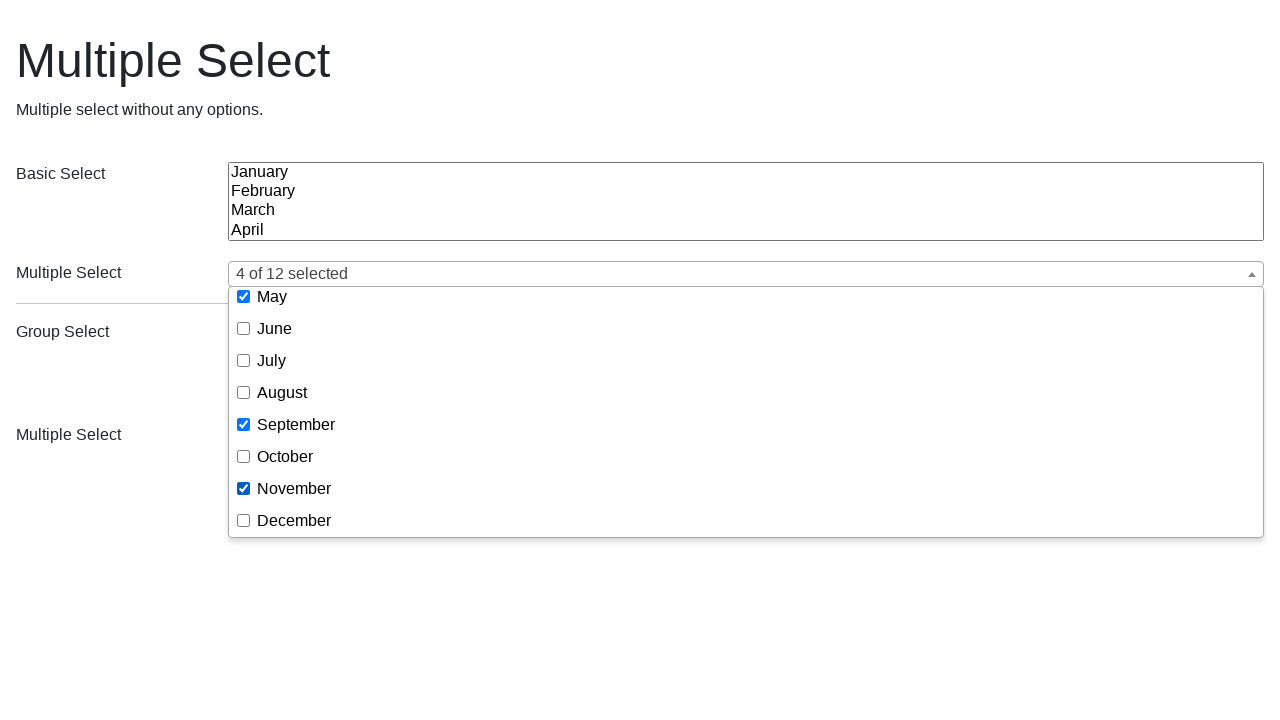

Reloaded page
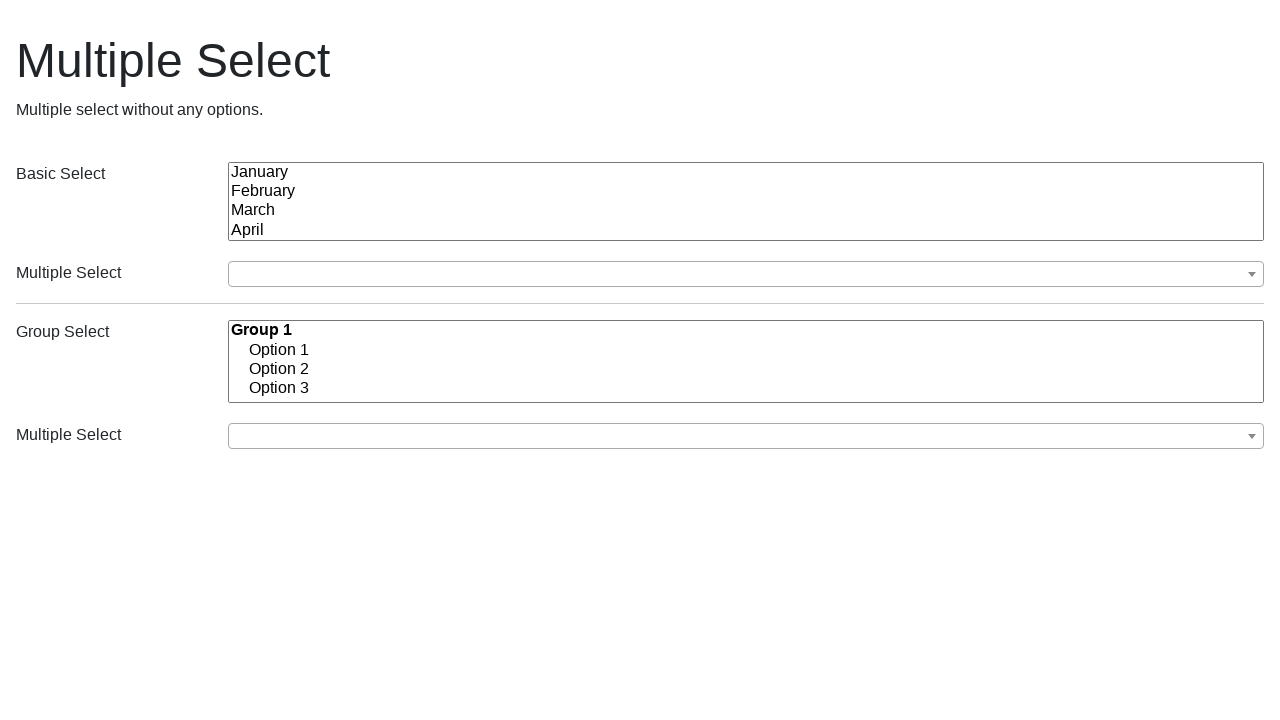

Clicked multi-select dropdown button after page reload at (746, 274) on button.ms-choice
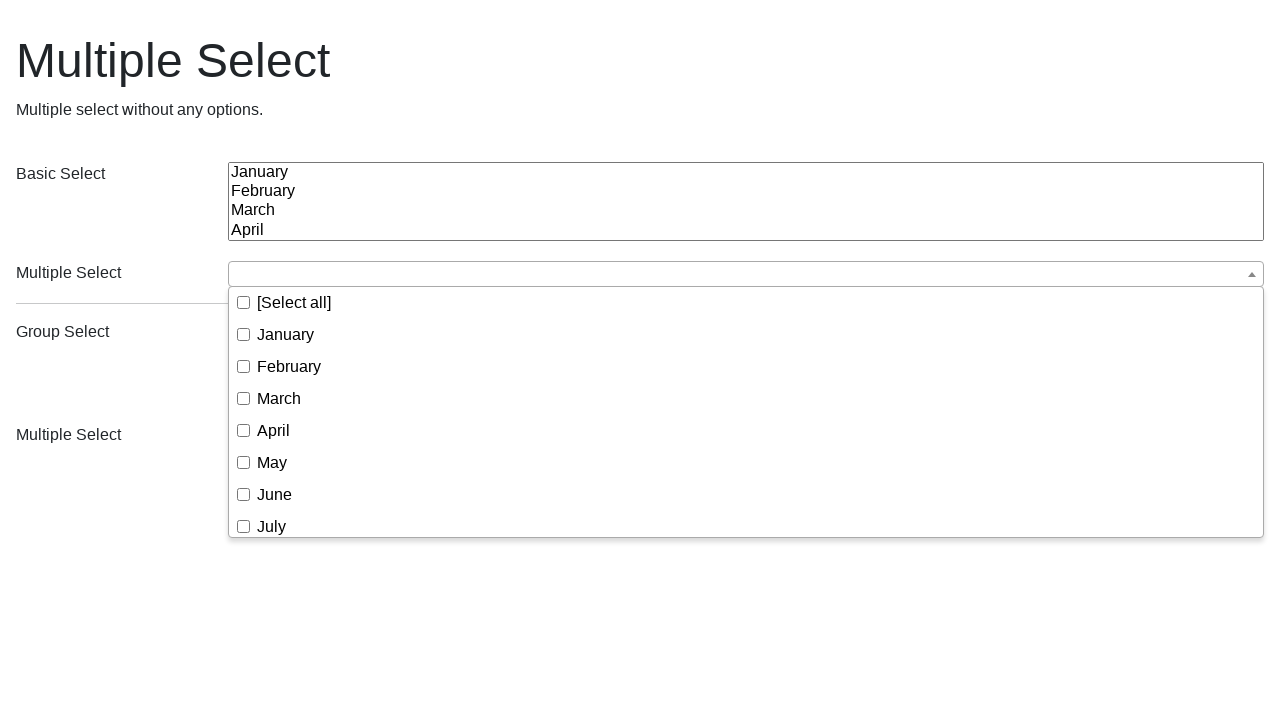

Multi-select dropdown menu loaded after reload
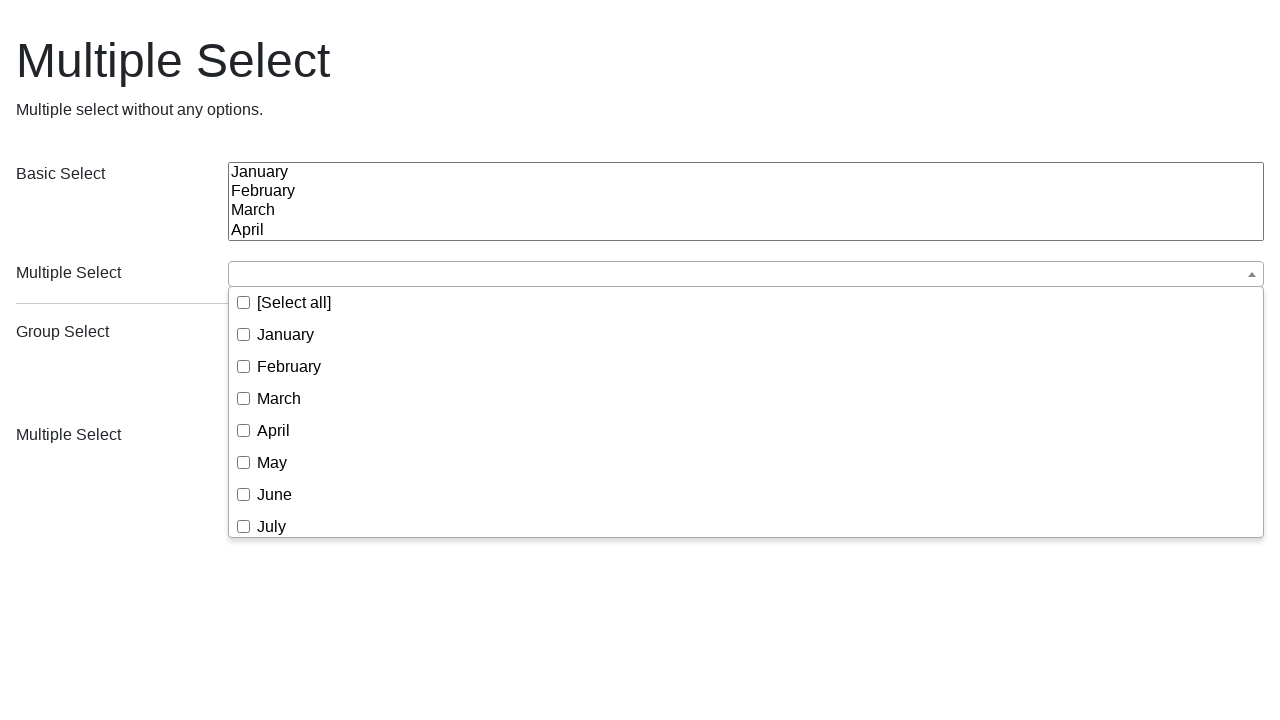

Selected March from dropdown (second set) at (279, 398) on (//div[@class='ms-drop bottom'])[1]//li//span[text()='March']
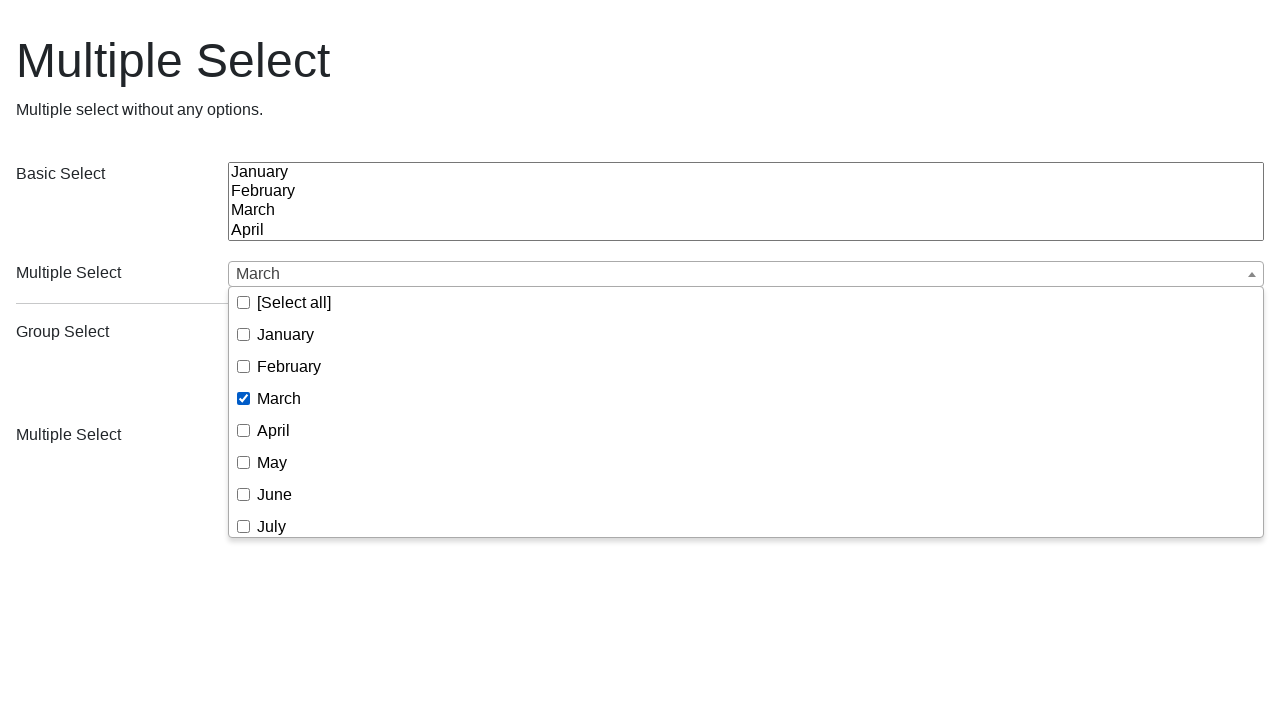

Selected May from dropdown (second set) at (272, 462) on (//div[@class='ms-drop bottom'])[1]//li//span[text()='May']
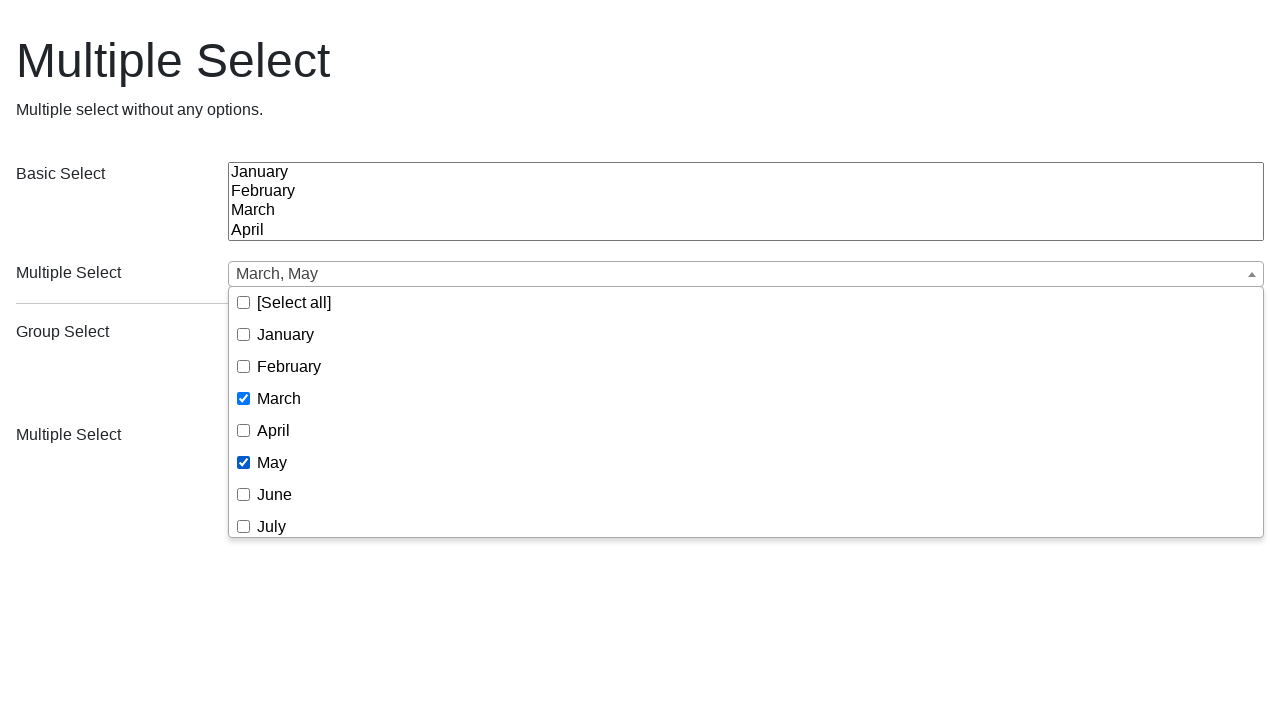

Selected September from dropdown (second set) at (296, 424) on (//div[@class='ms-drop bottom'])[1]//li//span[text()='September']
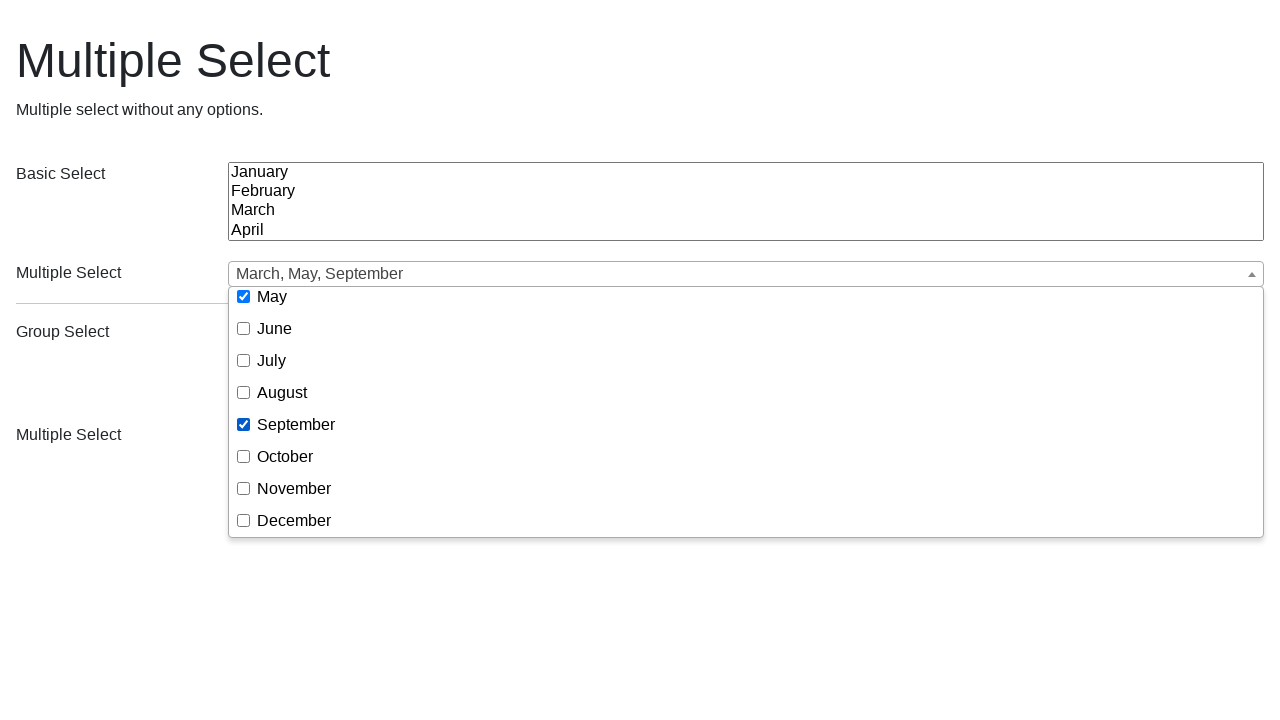

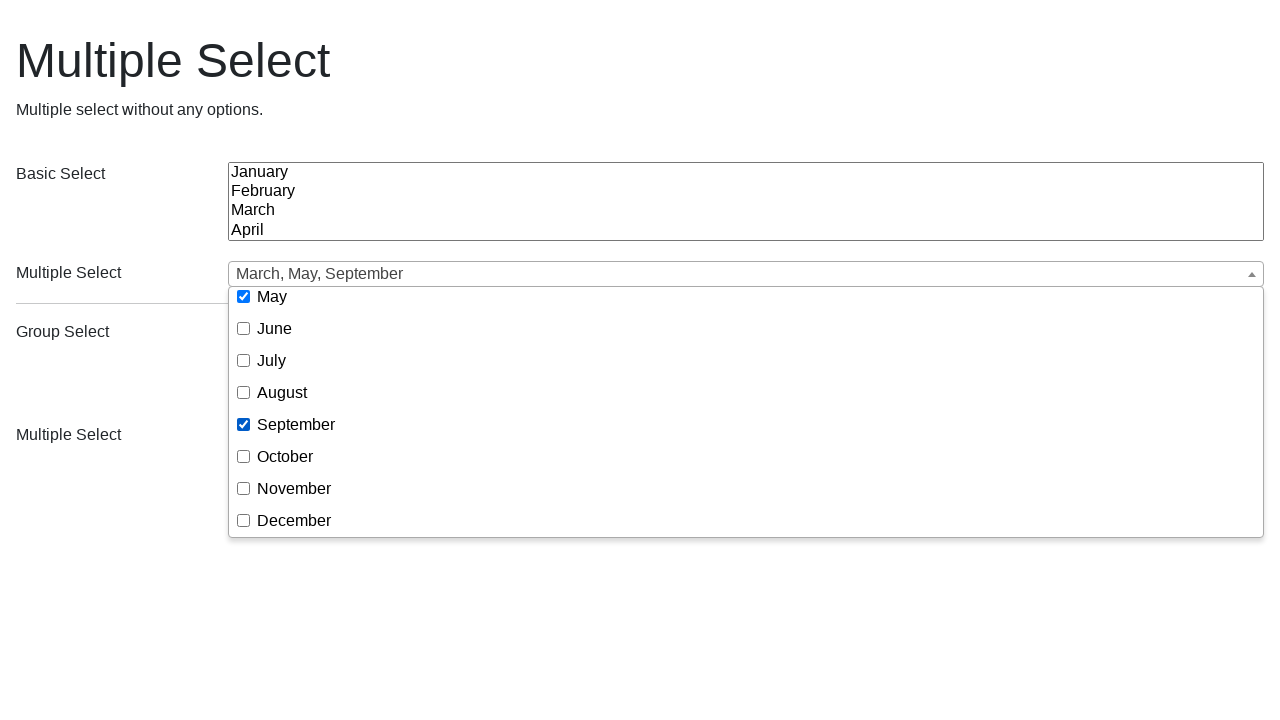